Tests multi-select functionality by holding Ctrl/Cmd and clicking on multiple items sequentially

Starting URL: https://automationfc.github.io/jquery-selectable/

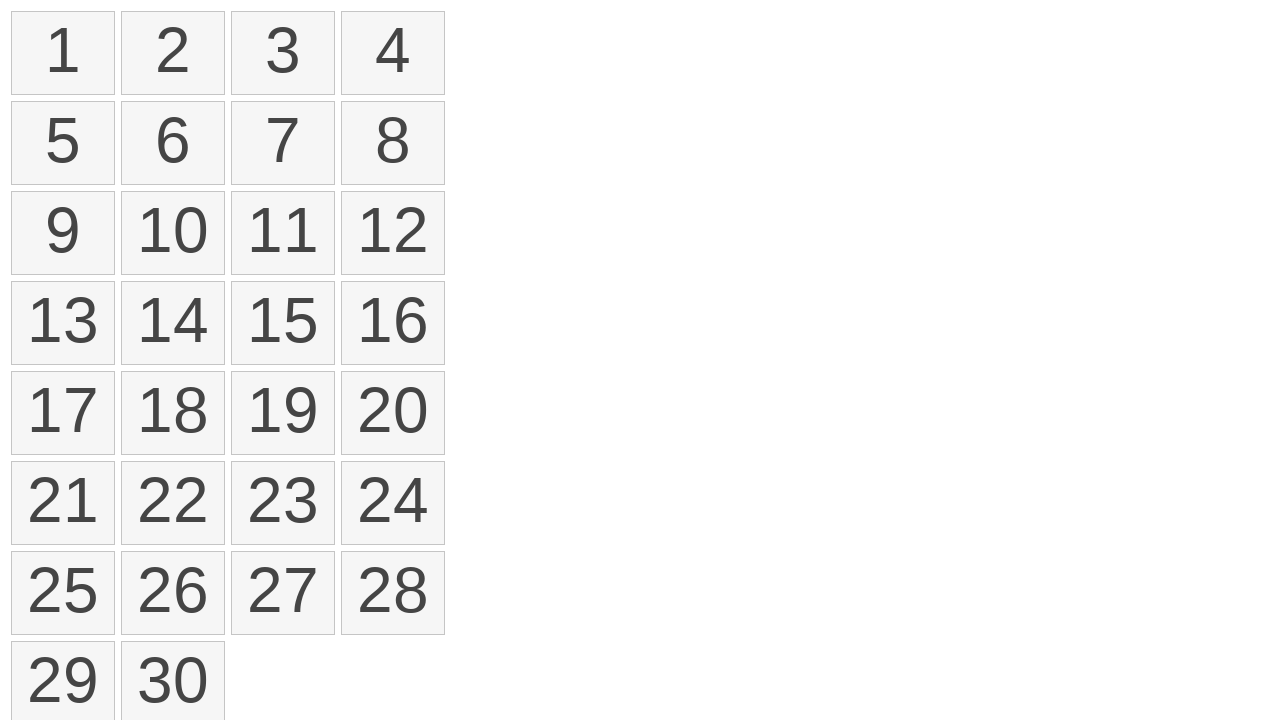

Waited for selectable items to load
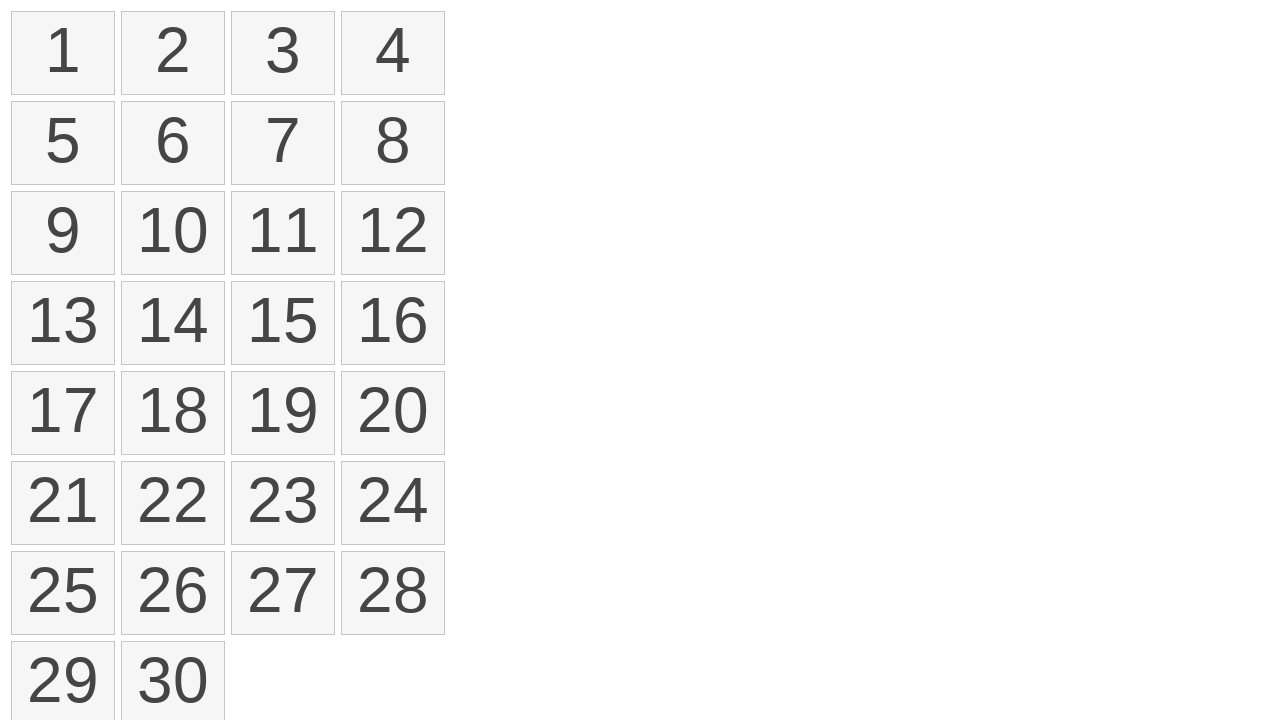

Retrieved all selectable number elements
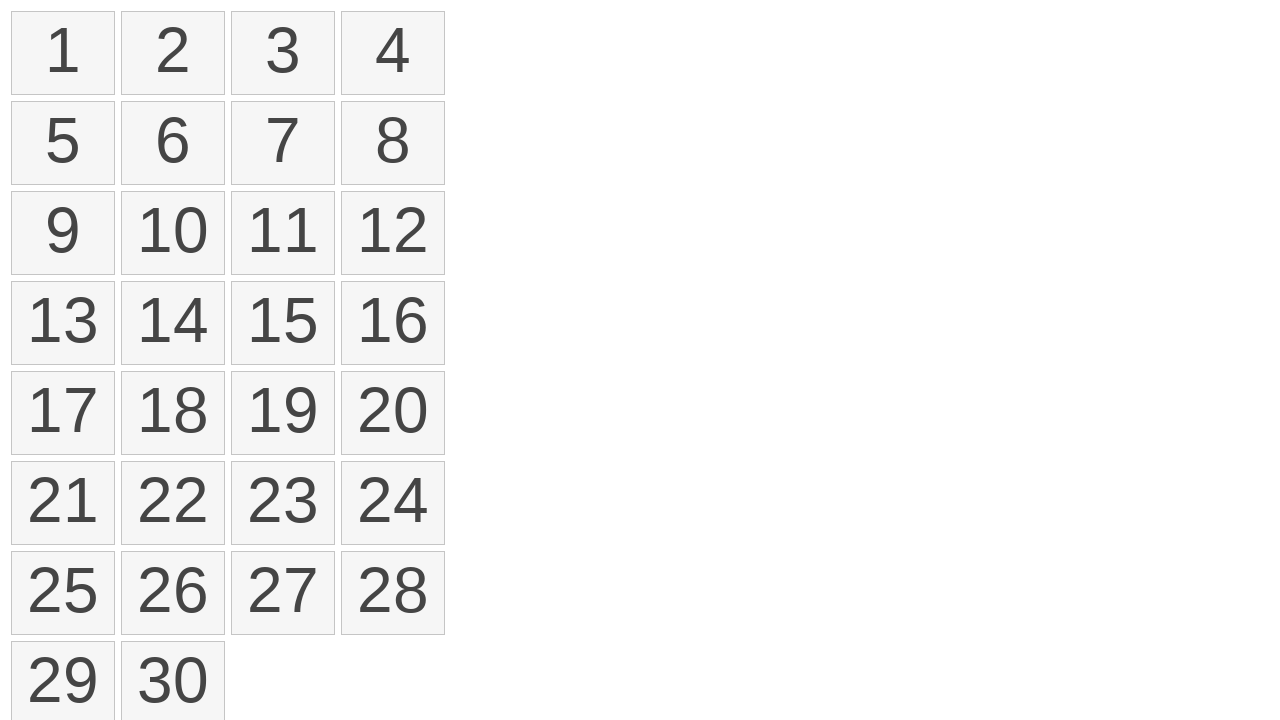

Pressed Control key down for multi-select
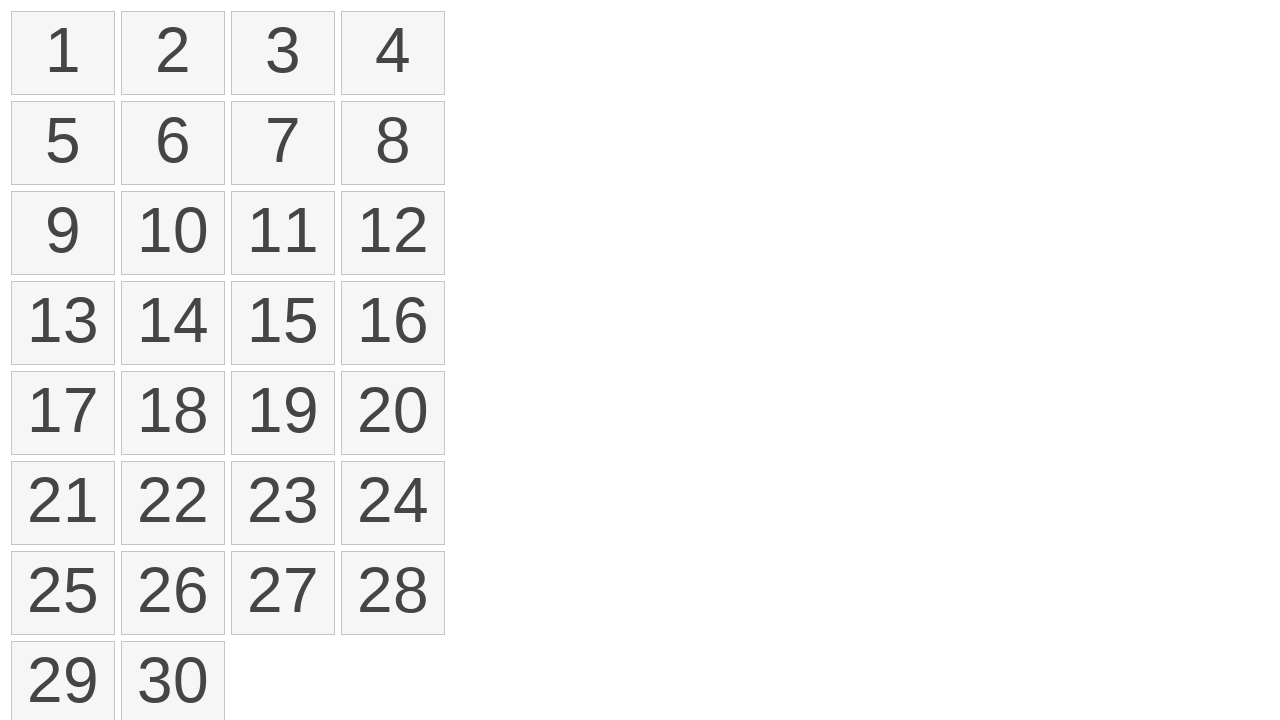

Clicked item 1 while holding Control at (63, 53) on li.ui-state-default >> nth=0
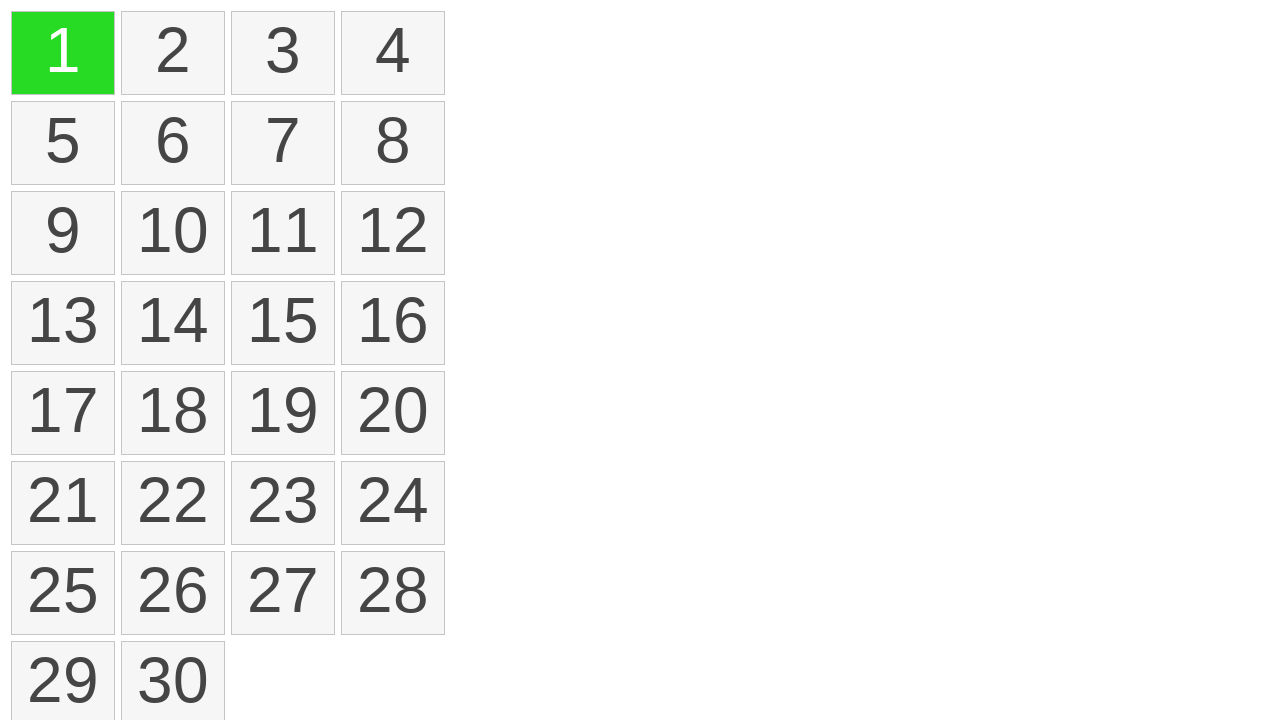

Clicked item 2 while holding Control at (173, 53) on li.ui-state-default >> nth=1
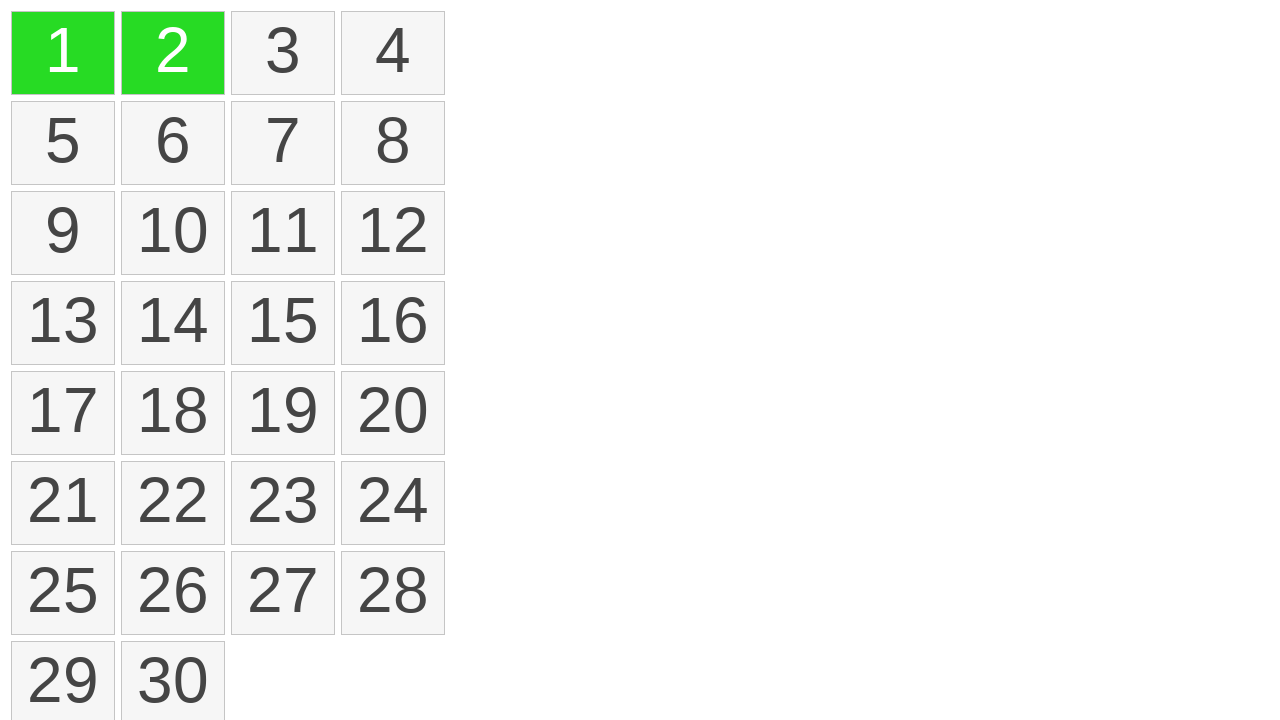

Clicked item 3 while holding Control at (283, 53) on li.ui-state-default >> nth=2
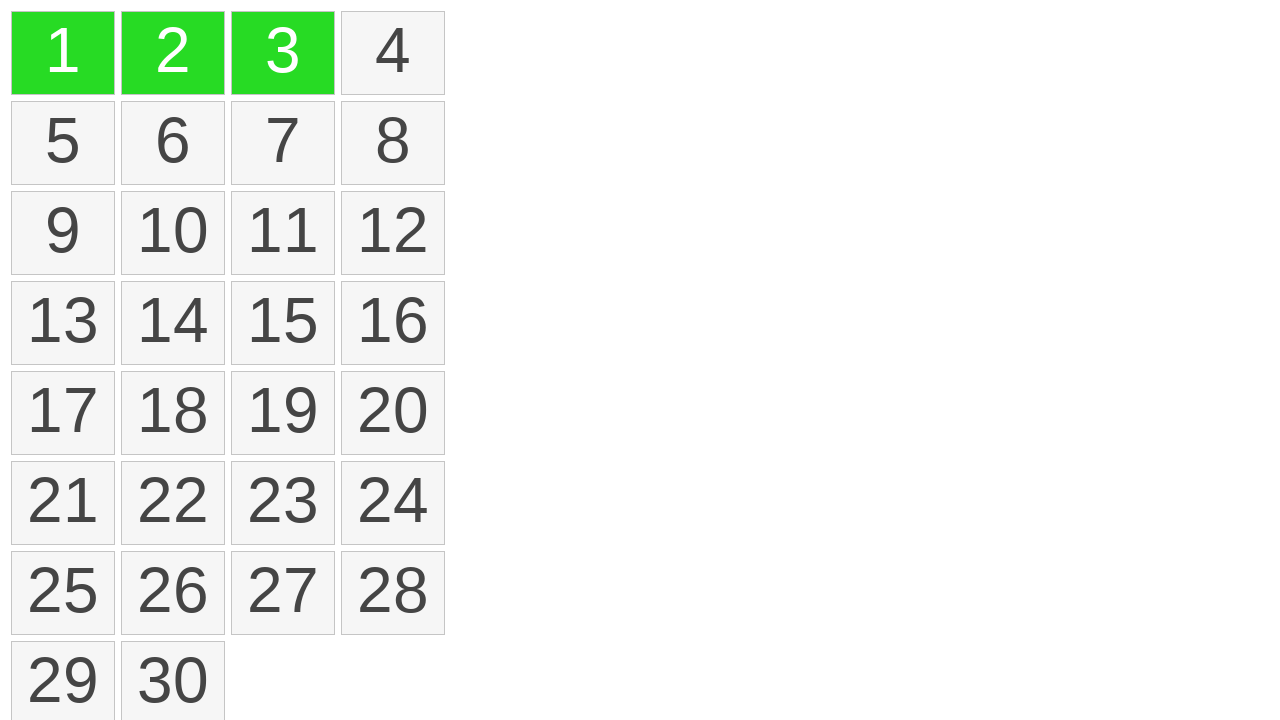

Clicked item 4 while holding Control at (393, 53) on li.ui-state-default >> nth=3
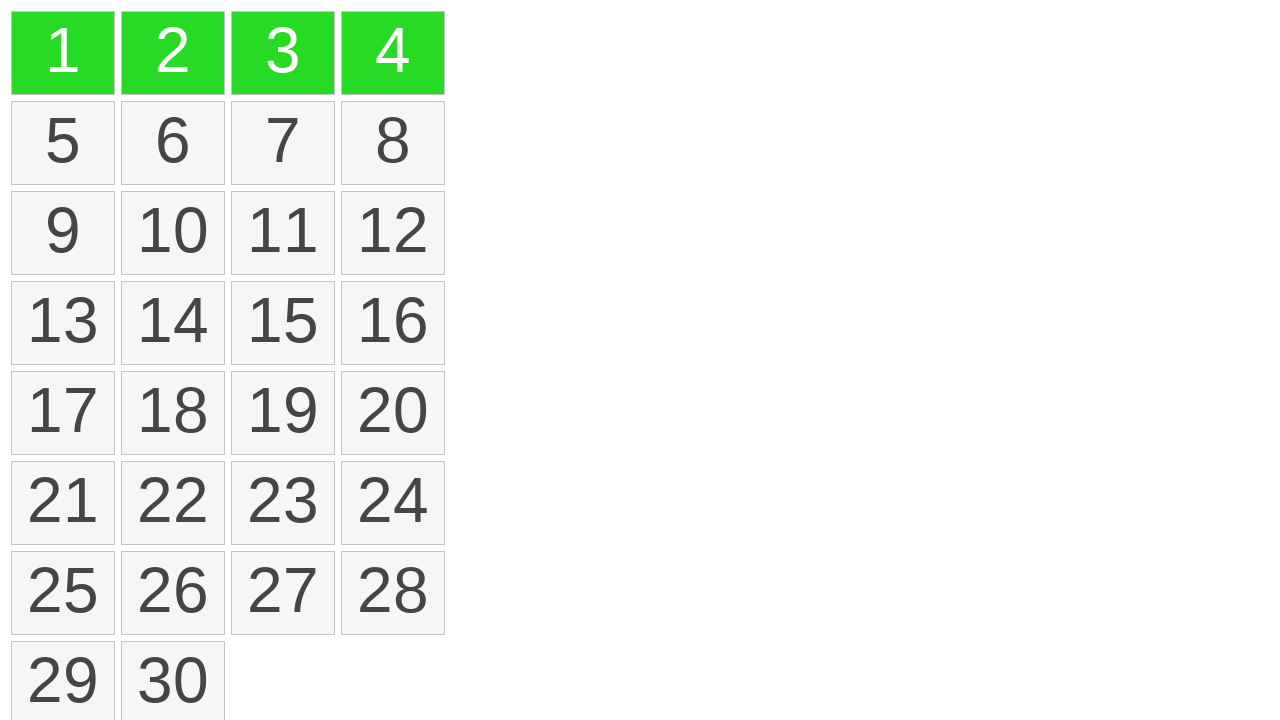

Clicked item 5 while holding Control at (63, 143) on li.ui-state-default >> nth=4
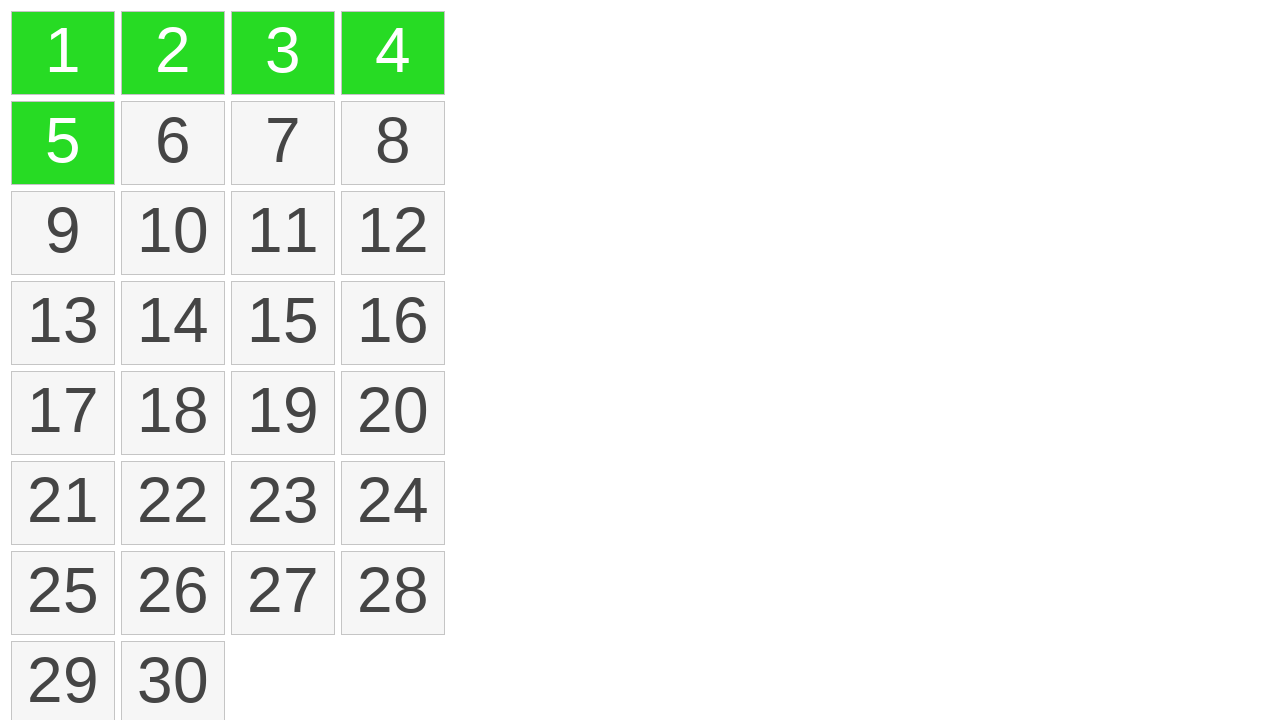

Clicked item 6 while holding Control at (173, 143) on li.ui-state-default >> nth=5
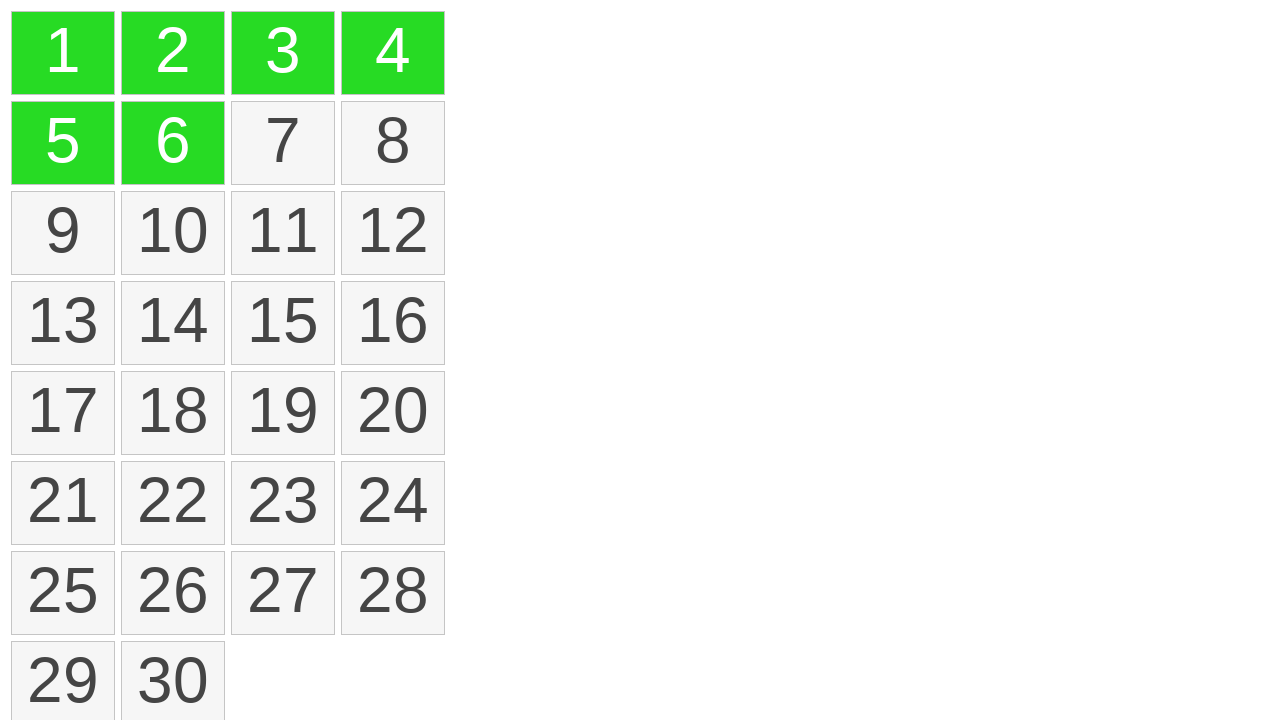

Clicked item 7 while holding Control at (283, 143) on li.ui-state-default >> nth=6
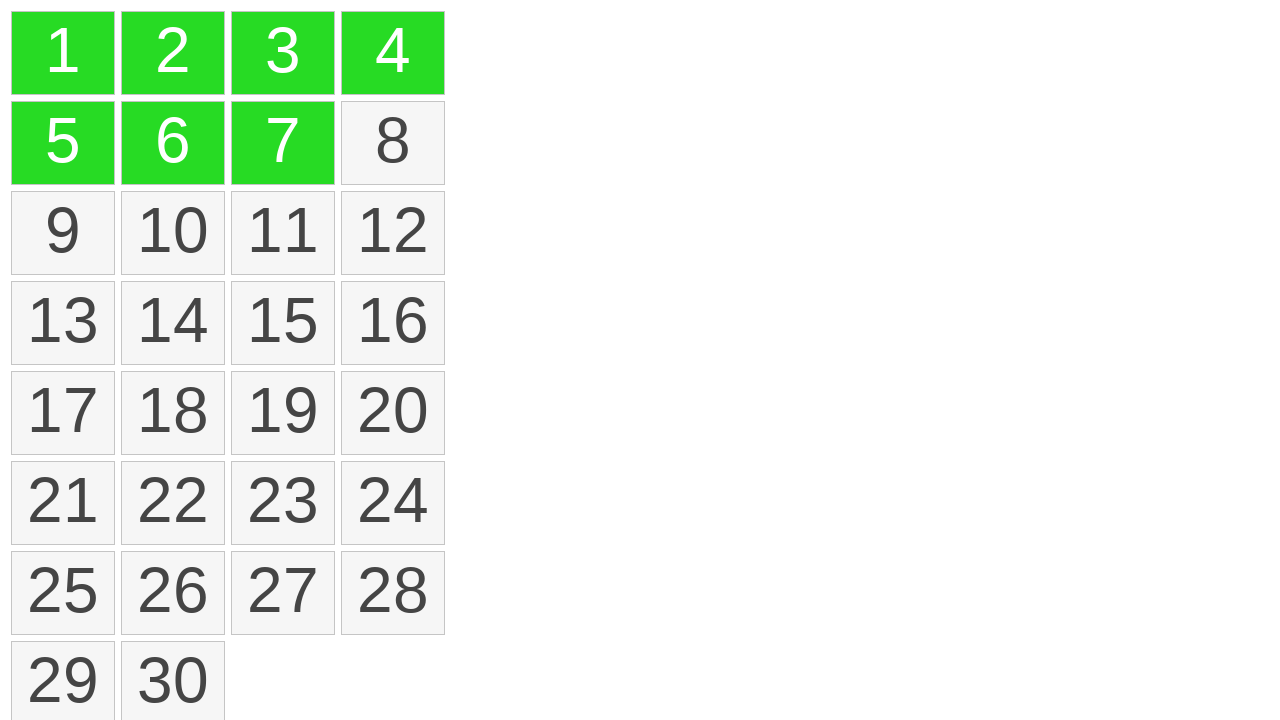

Clicked item 8 while holding Control at (393, 143) on li.ui-state-default >> nth=7
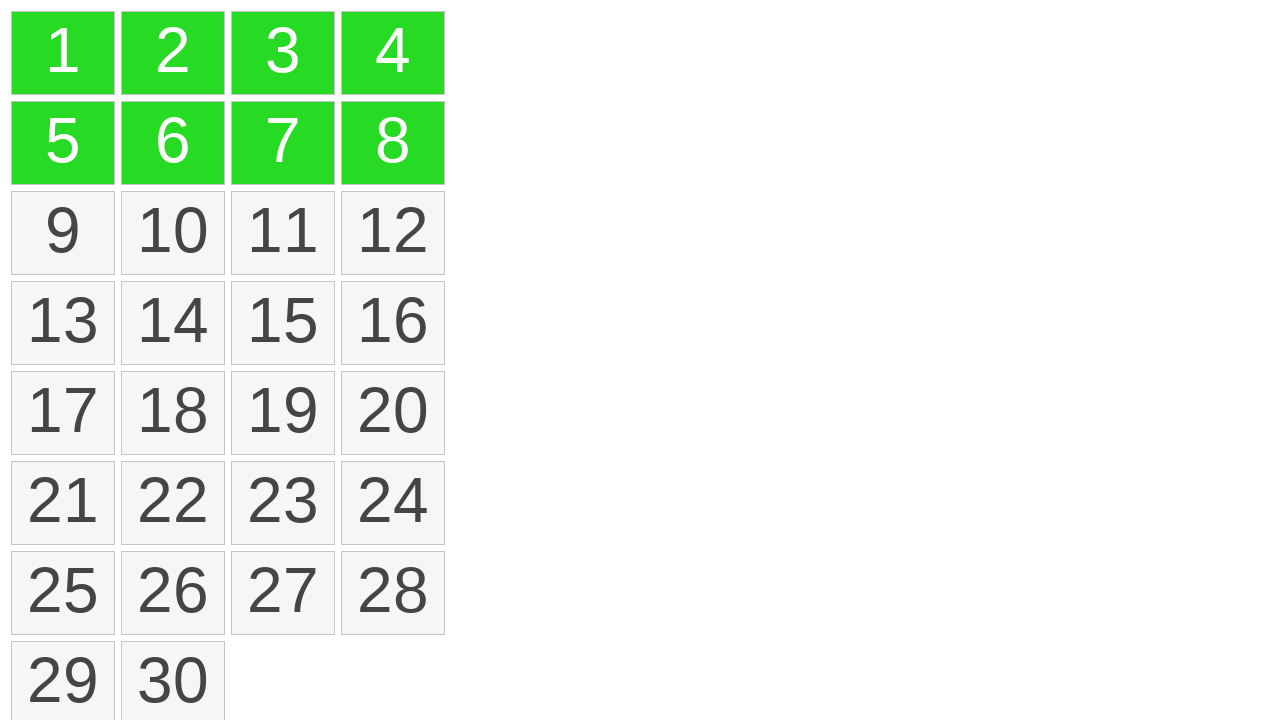

Clicked item 9 while holding Control at (63, 233) on li.ui-state-default >> nth=8
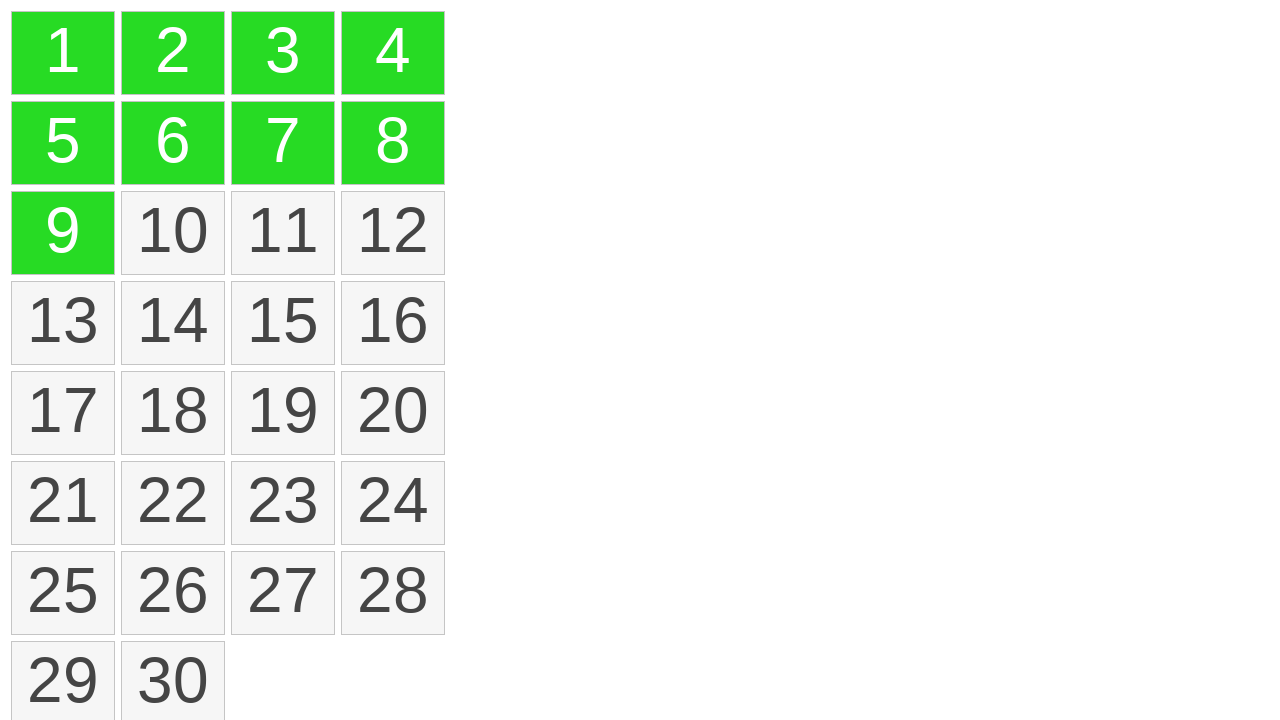

Clicked item 10 while holding Control at (173, 233) on li.ui-state-default >> nth=9
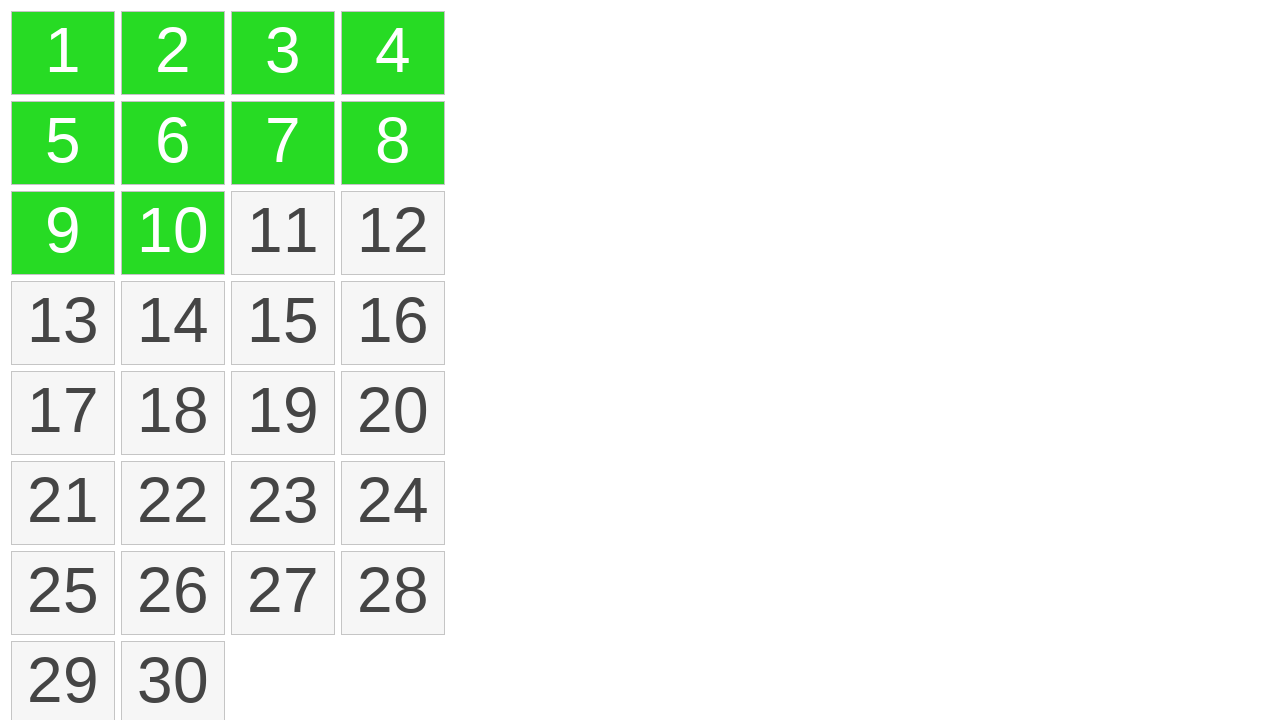

Clicked item 11 while holding Control at (283, 233) on li.ui-state-default >> nth=10
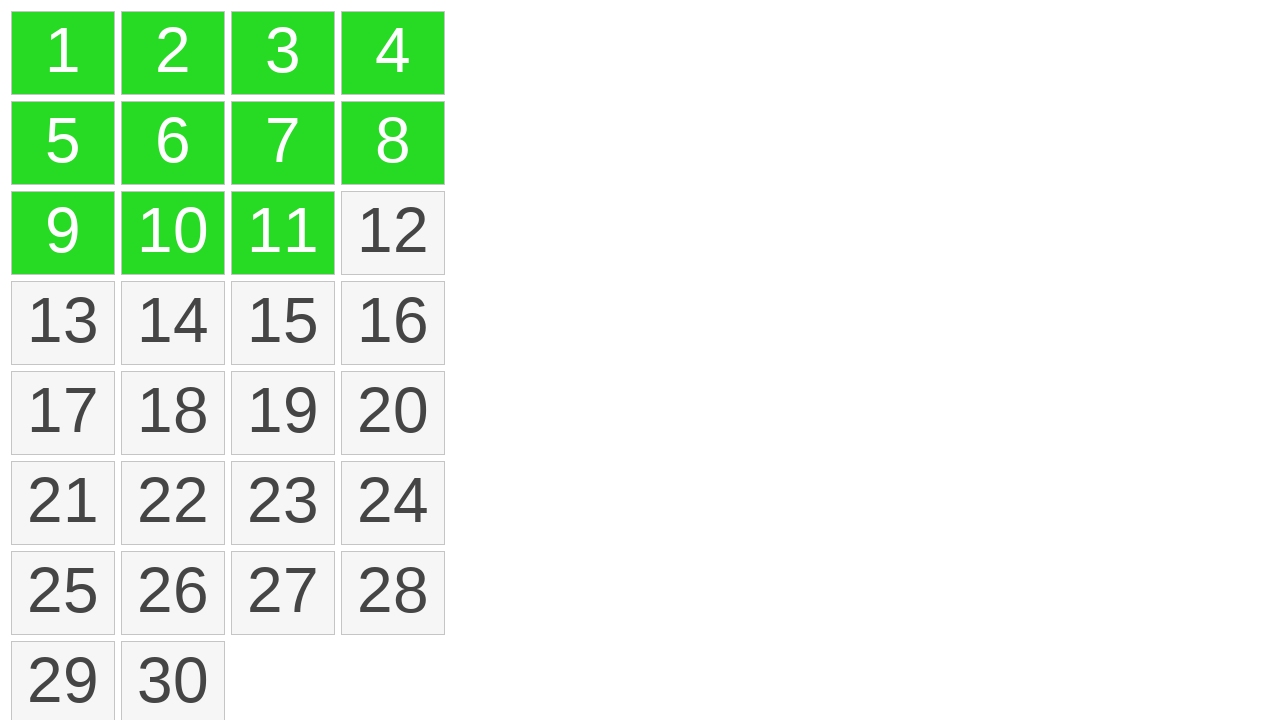

Clicked item 12 while holding Control at (393, 233) on li.ui-state-default >> nth=11
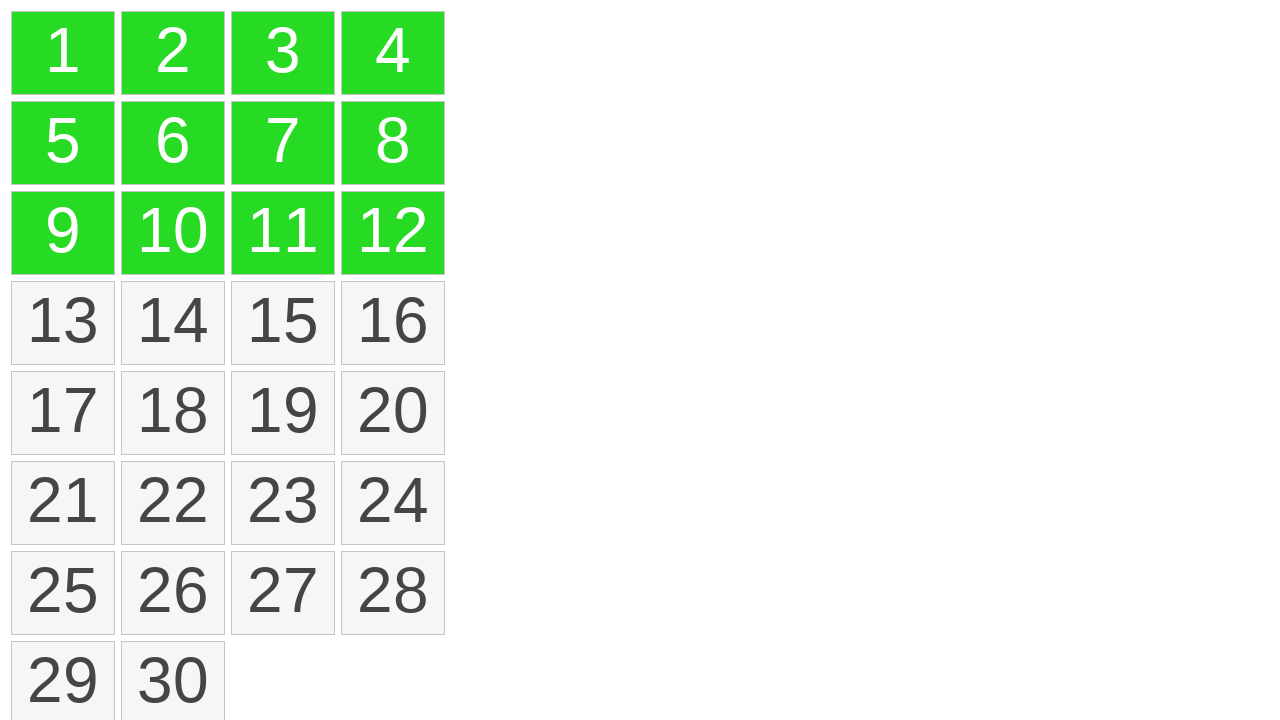

Clicked item 13 while holding Control at (63, 323) on li.ui-state-default >> nth=12
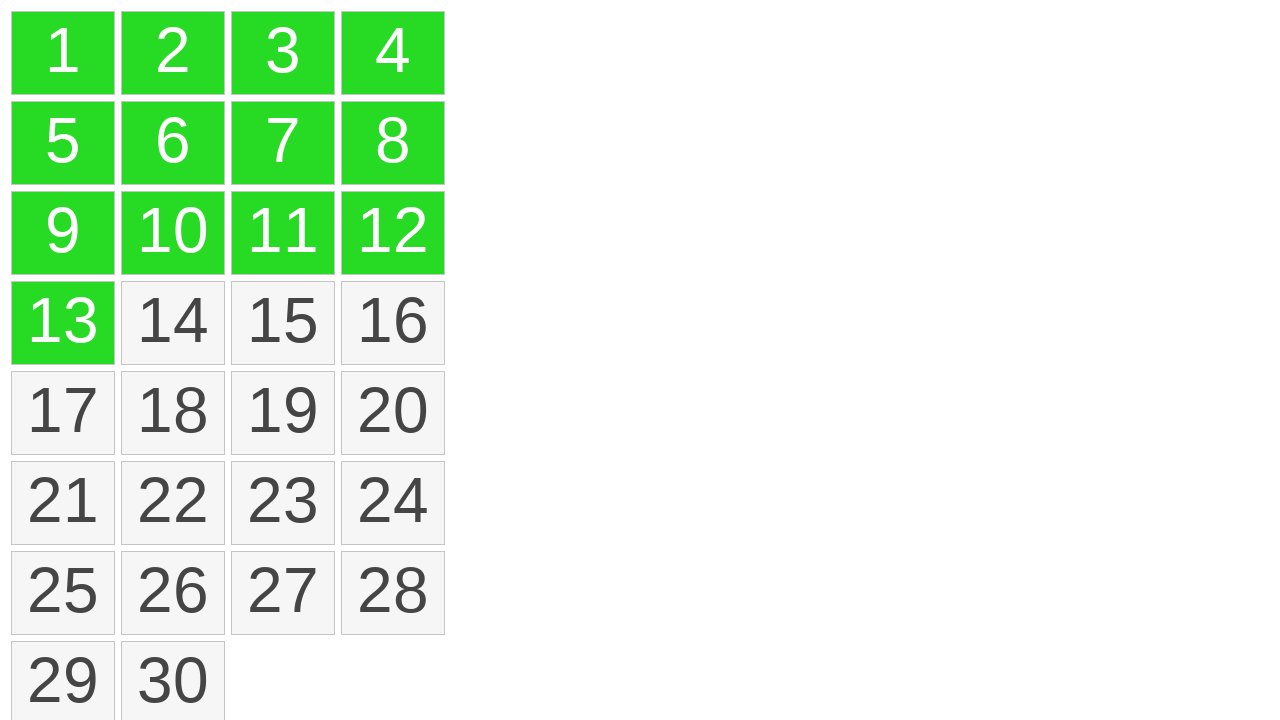

Clicked item 14 while holding Control at (173, 323) on li.ui-state-default >> nth=13
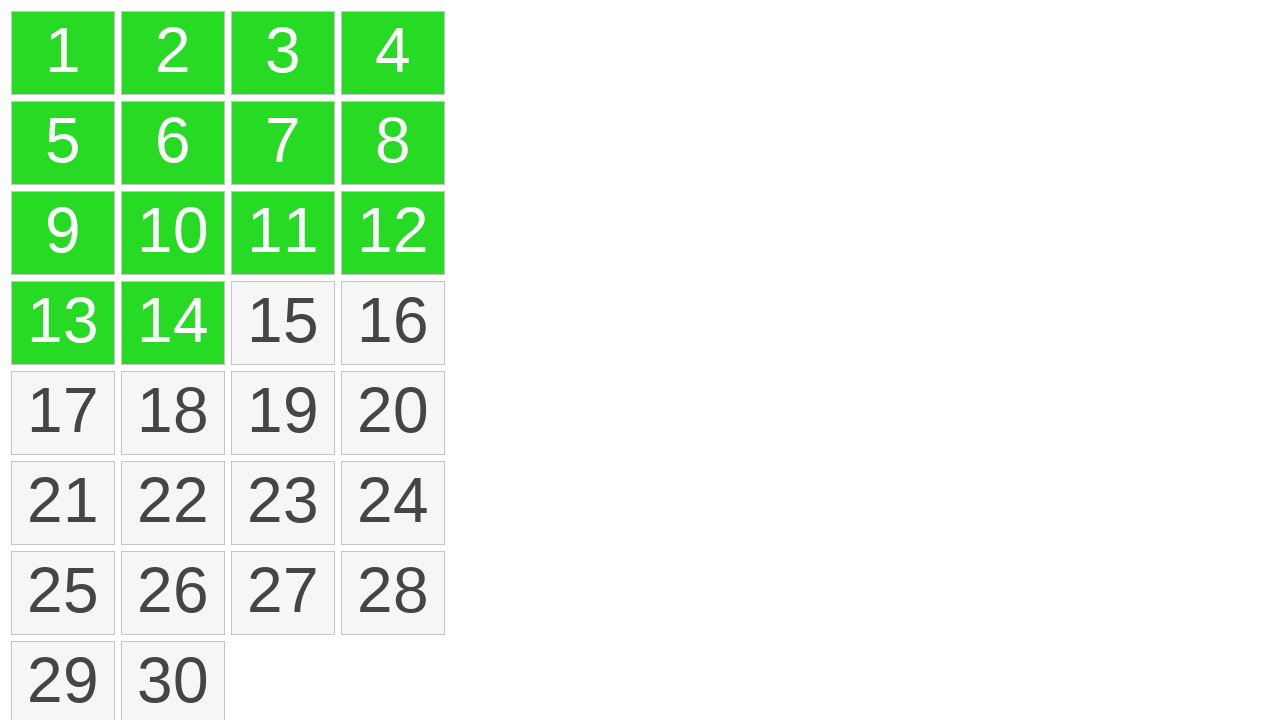

Clicked item 15 while holding Control at (283, 323) on li.ui-state-default >> nth=14
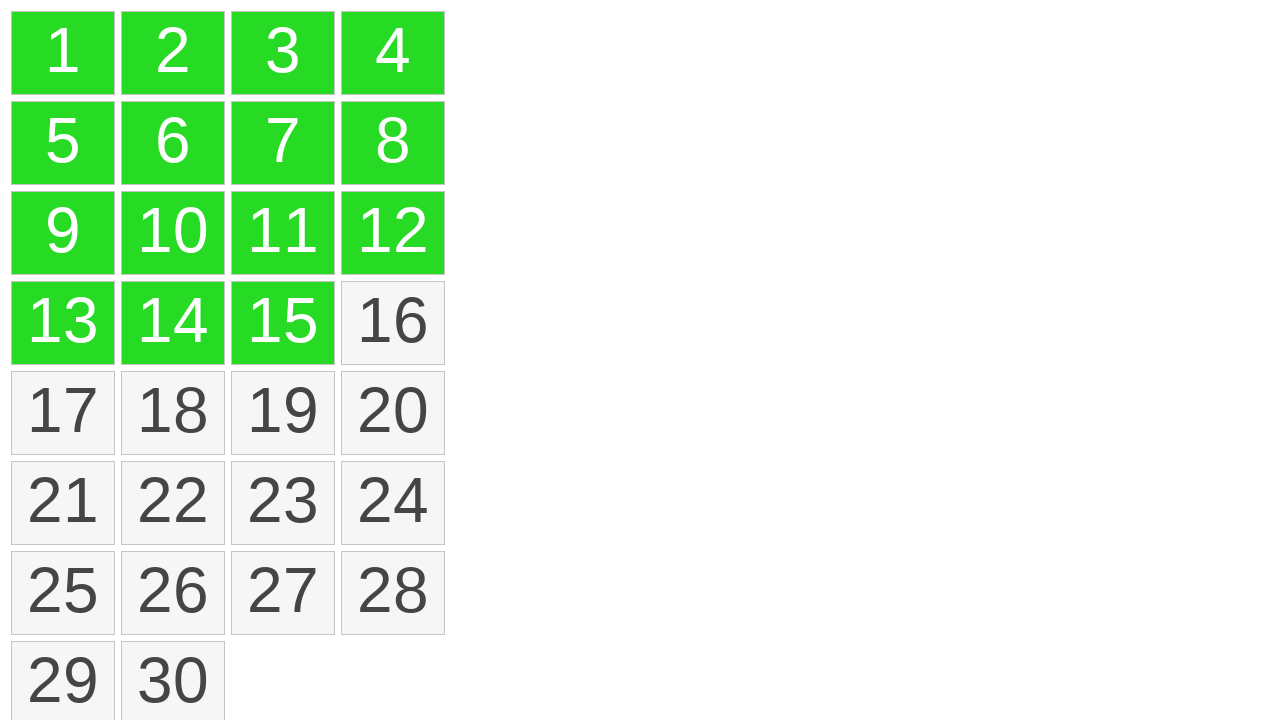

Released Control key
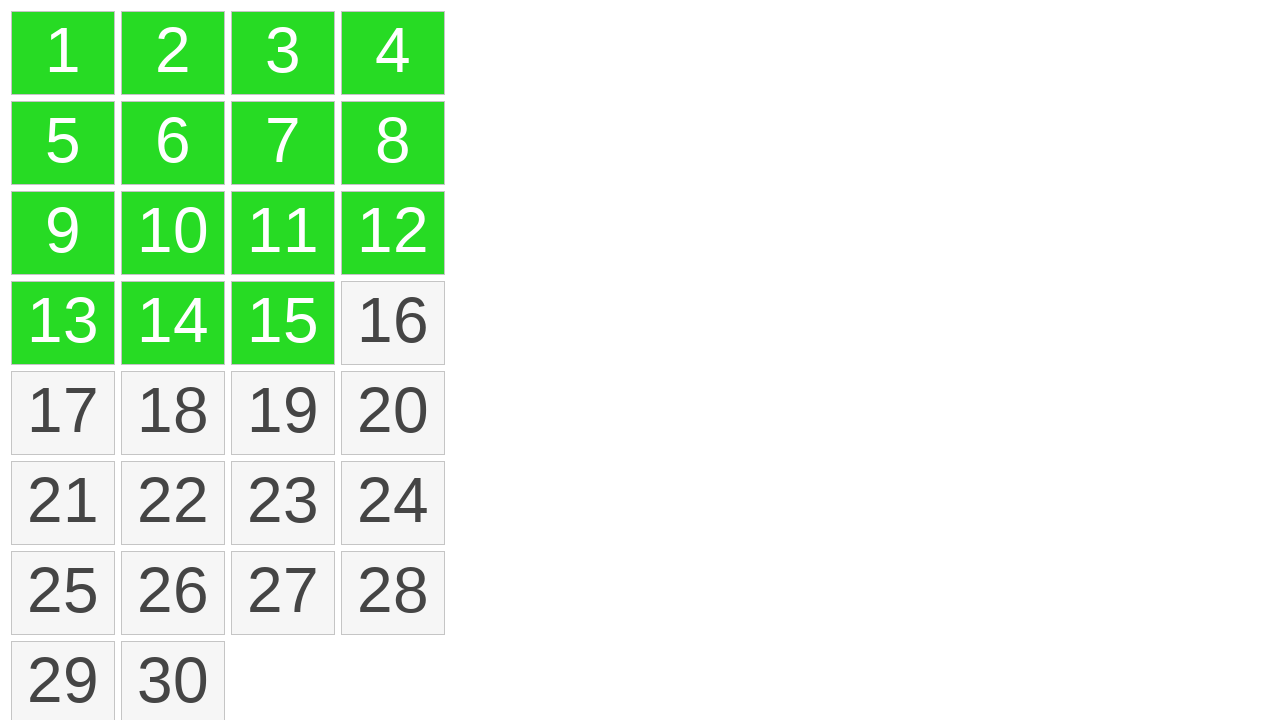

Located all selected items
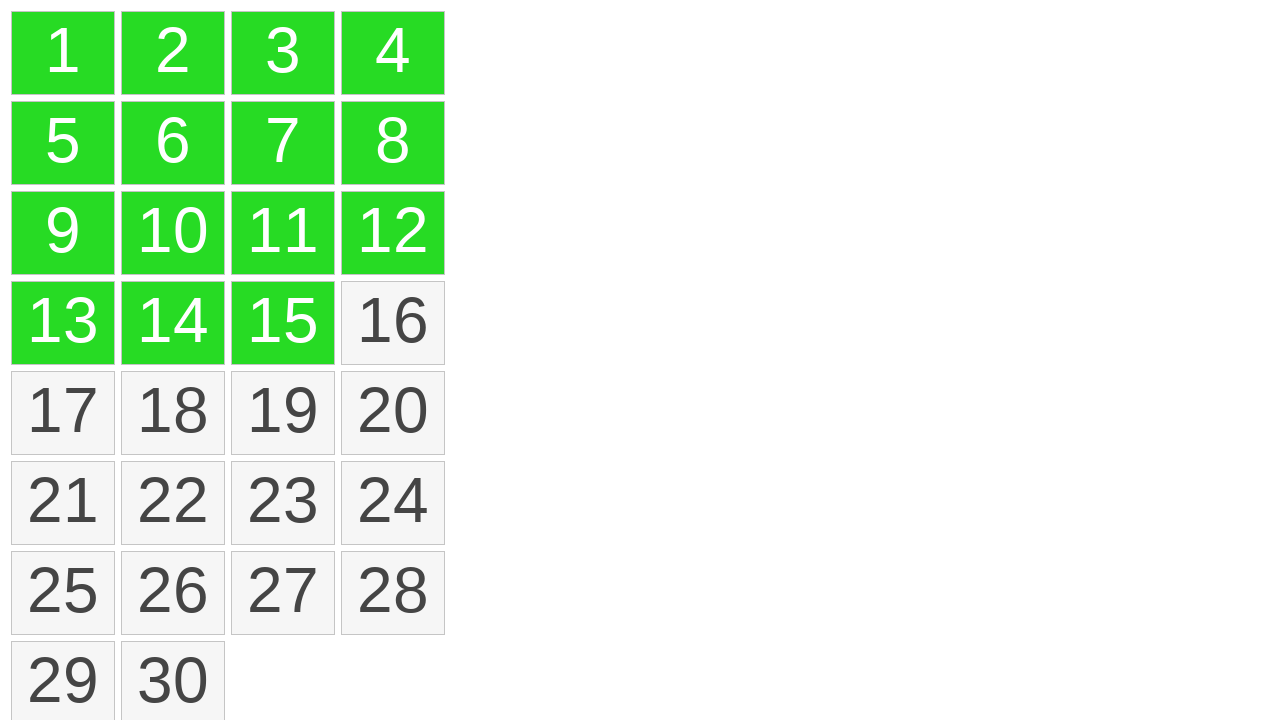

Verified that 15 items are selected
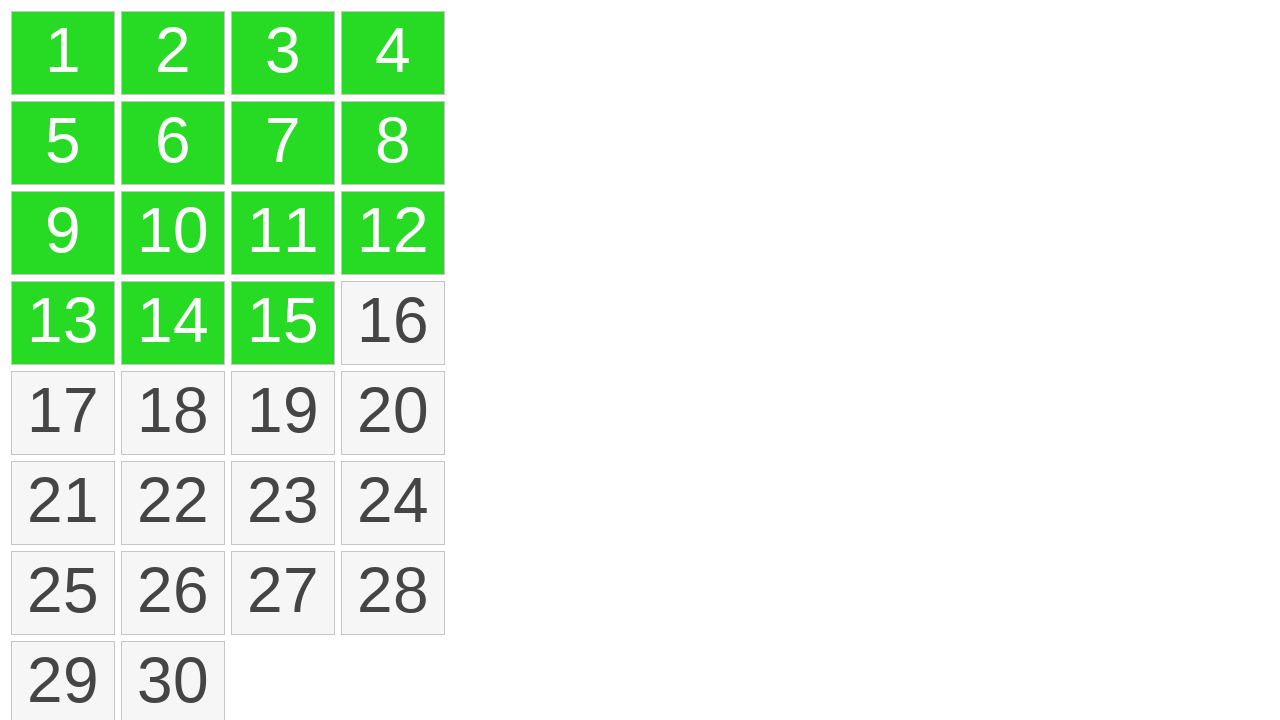

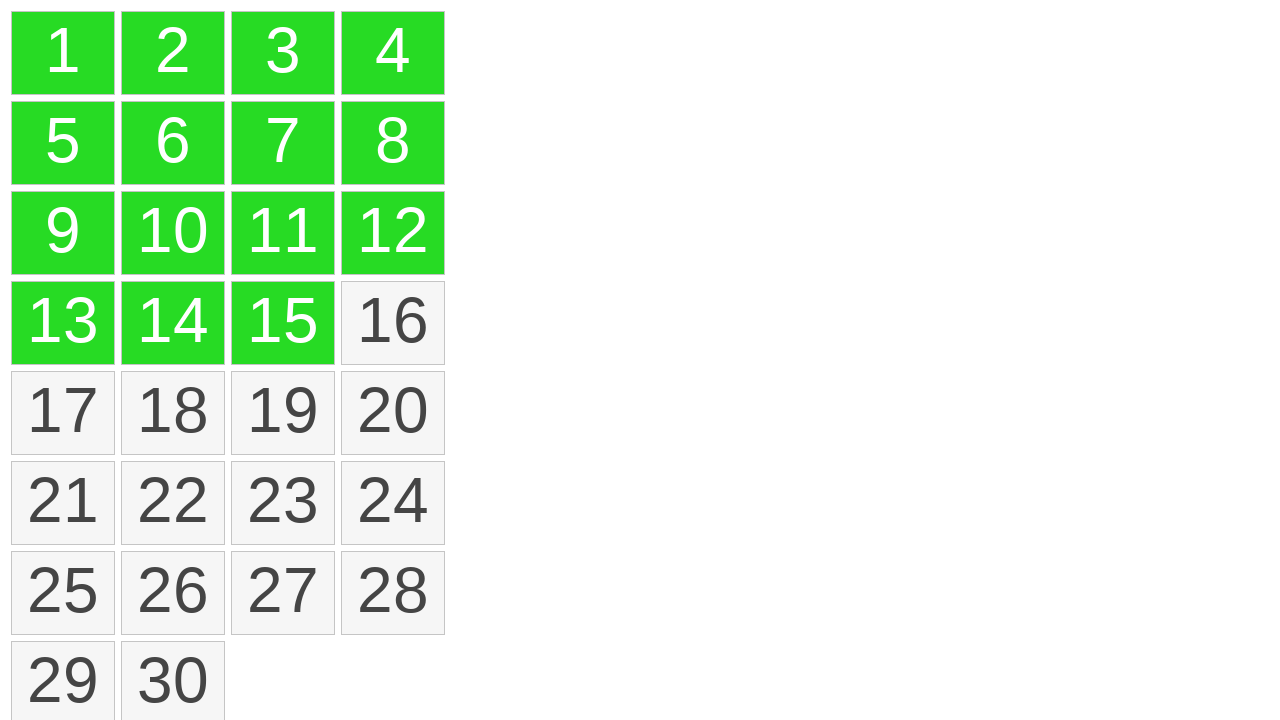